Tests multiple window handling by clicking a link that opens a new window, switching to the new window, and verifying the title changes from "Windows" to "New Window"

Starting URL: https://practice.cydeo.com/windows

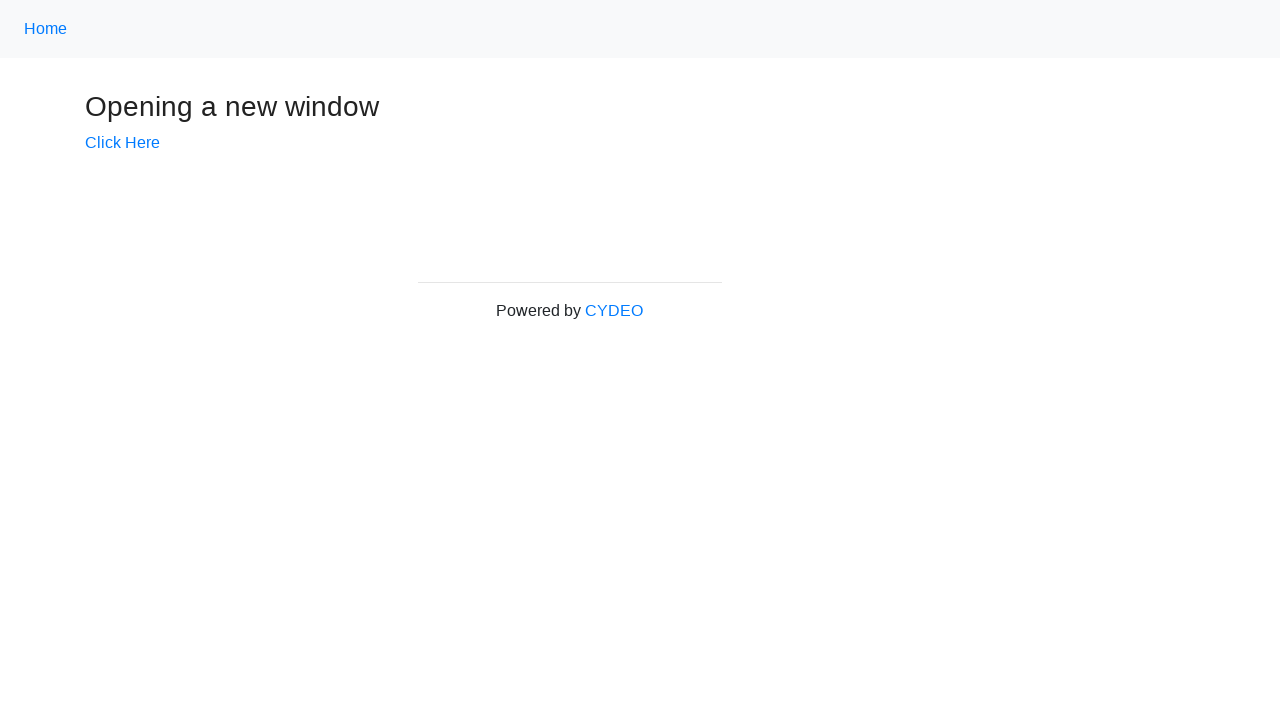

Verified initial page title is 'Windows'
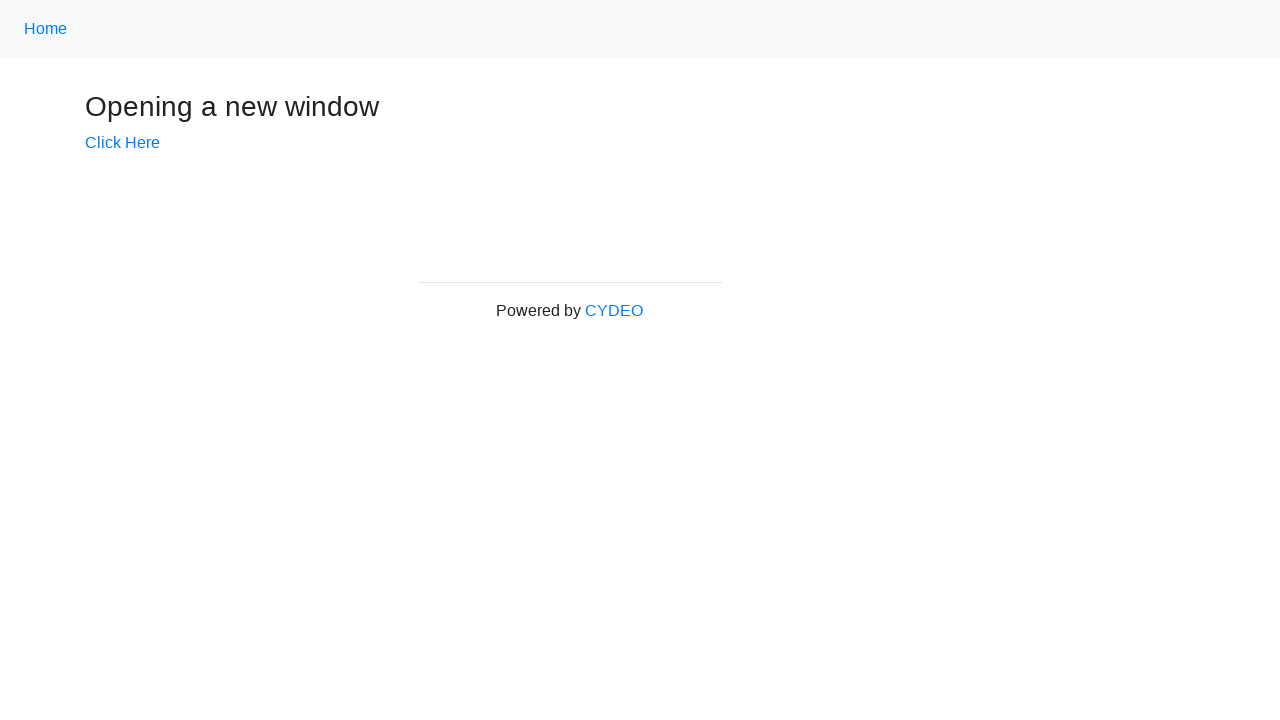

Clicked 'Click Here' link to open new window at (122, 143) on text=Click Here
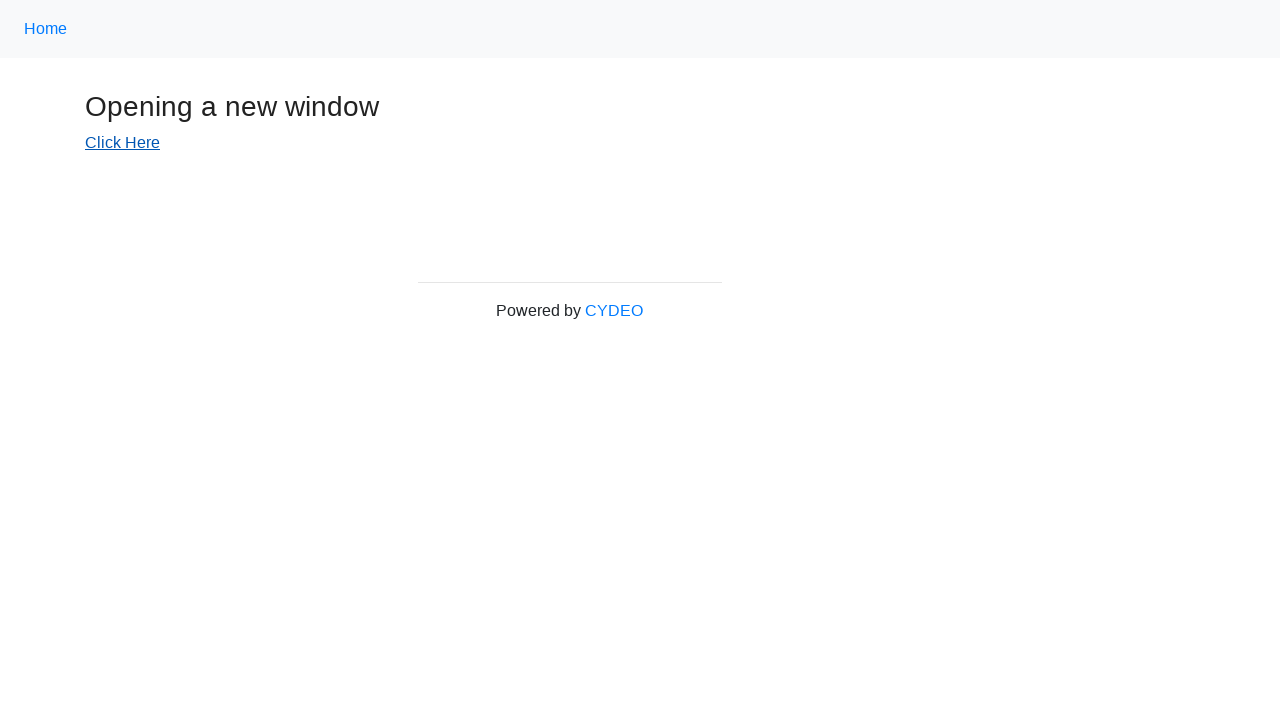

Captured new window/page object
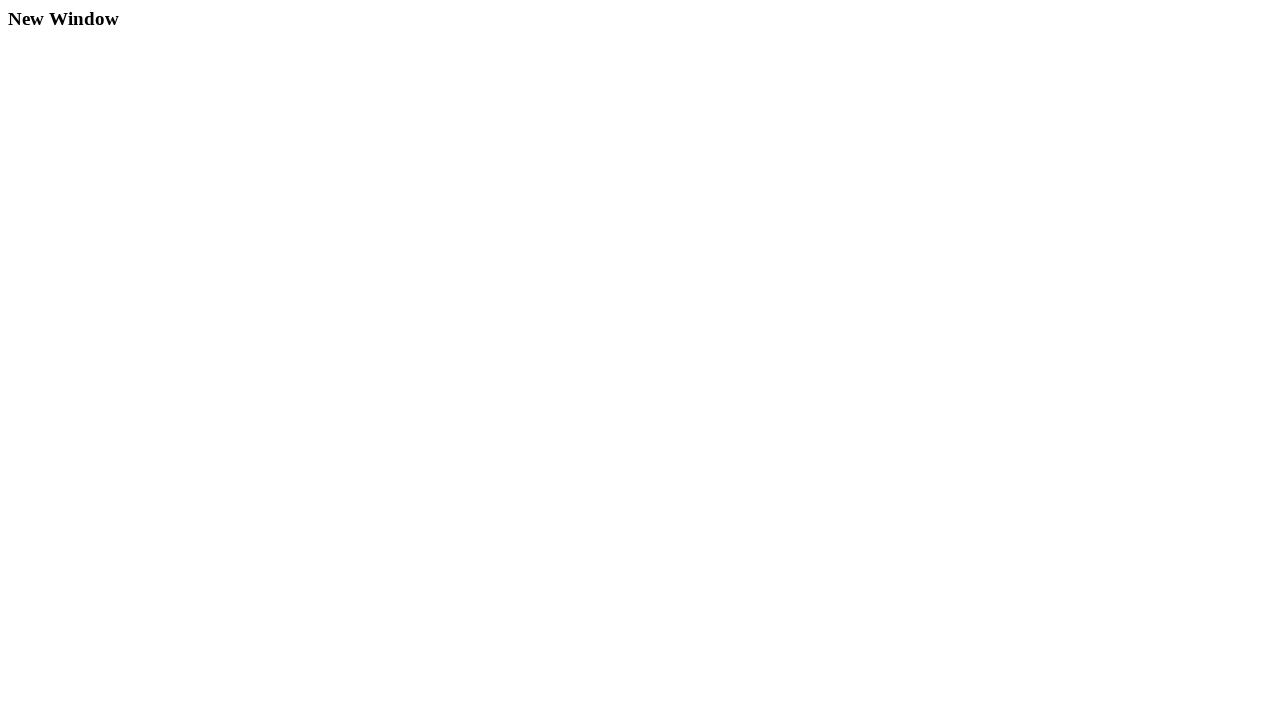

New page loaded successfully
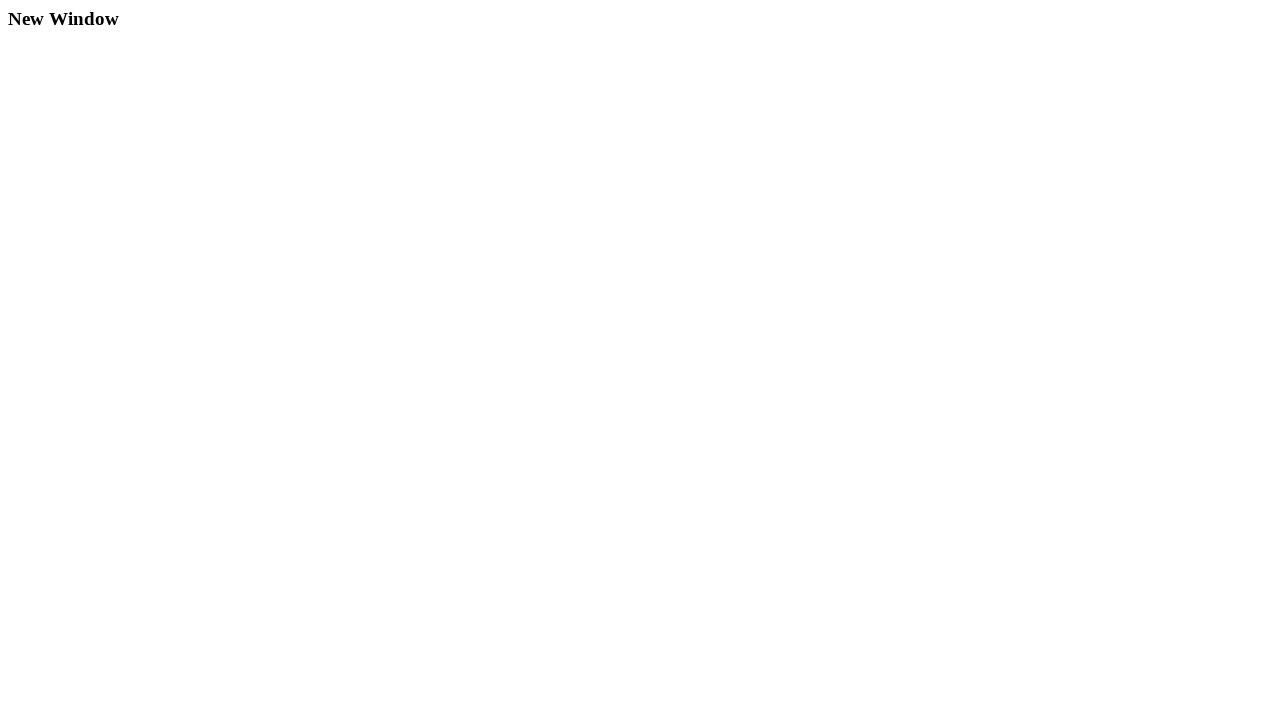

Verified new page title is 'New Window'
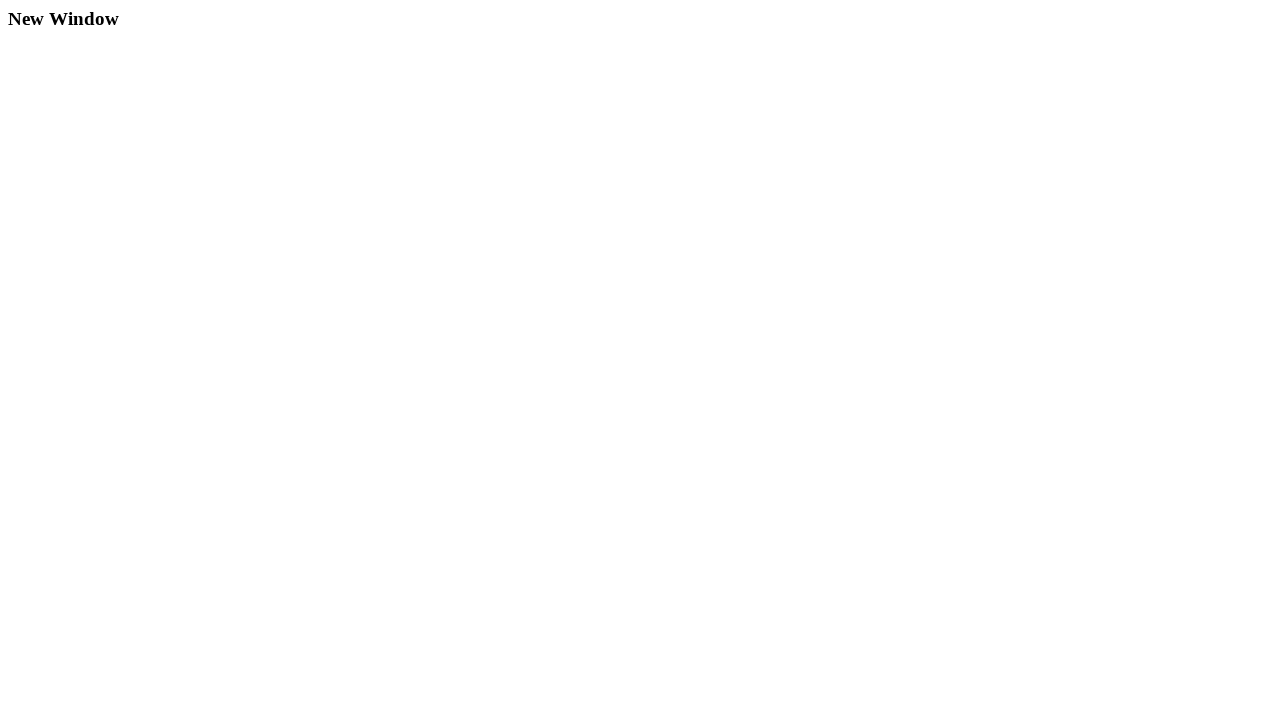

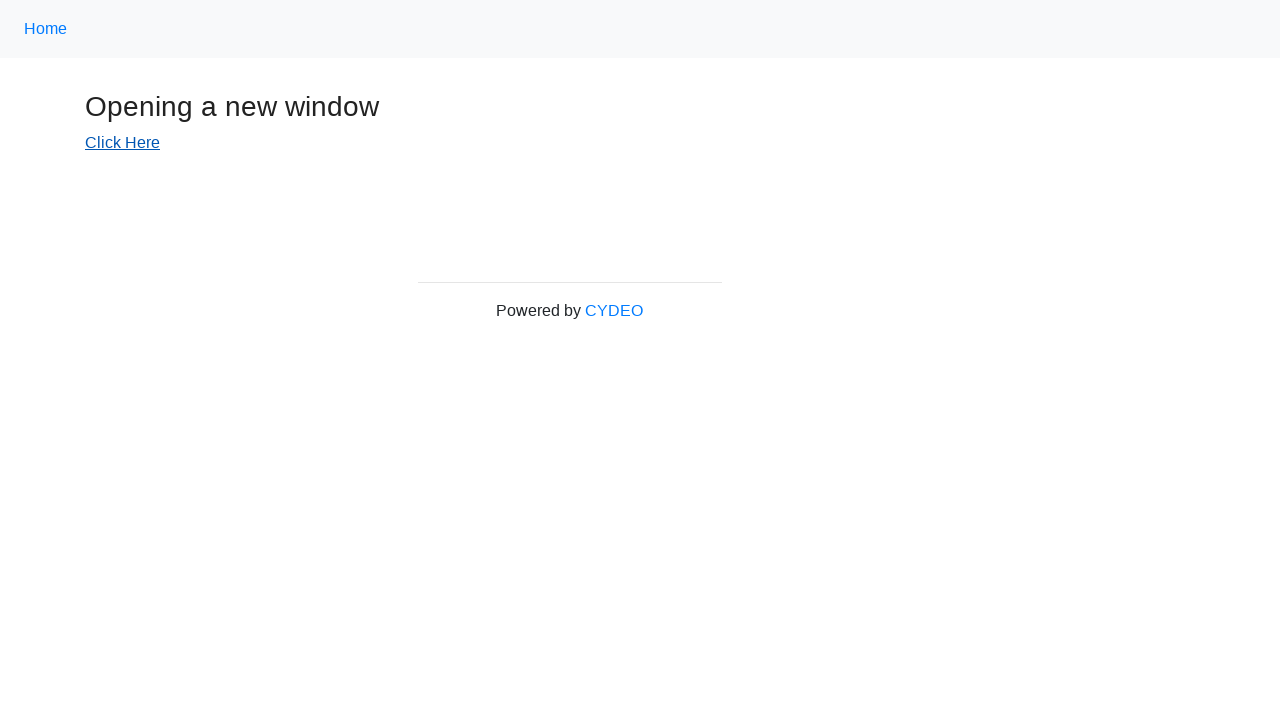